Opens the DS Portal application homepage and maximizes the browser window

Starting URL: https://dsportalapp.herokuapp.com/

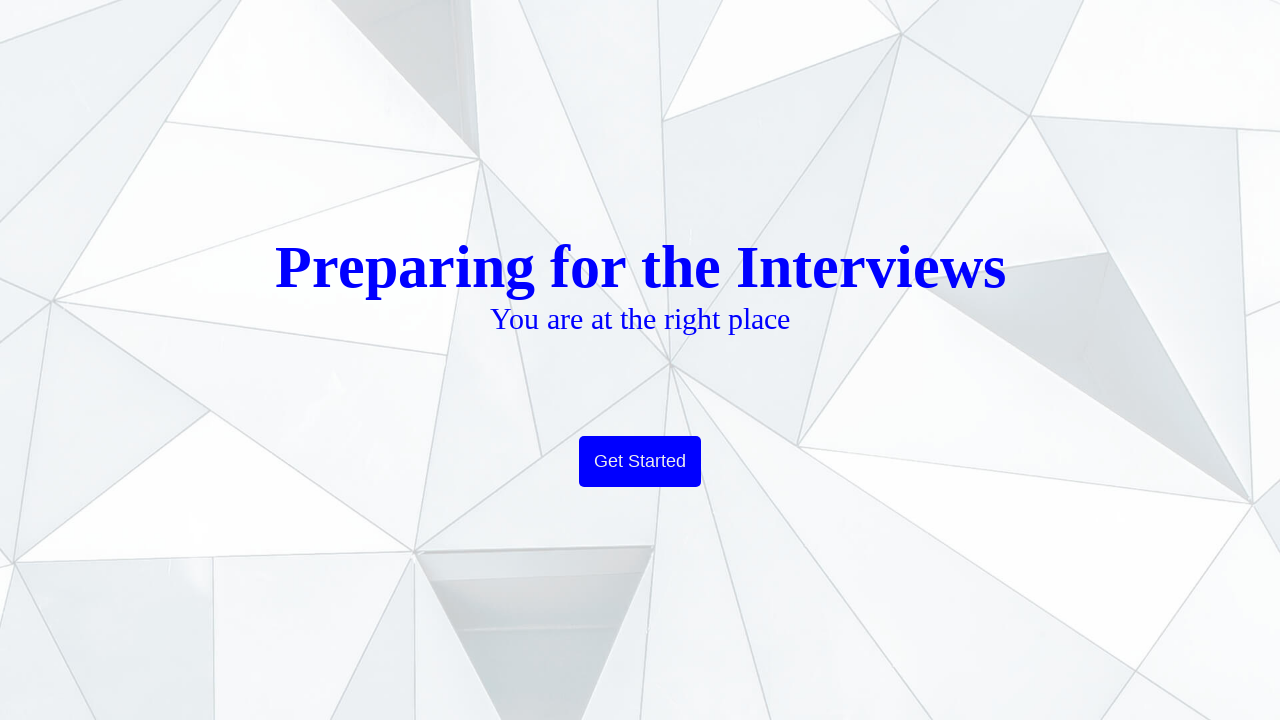

Maximized browser window to 1920x1080
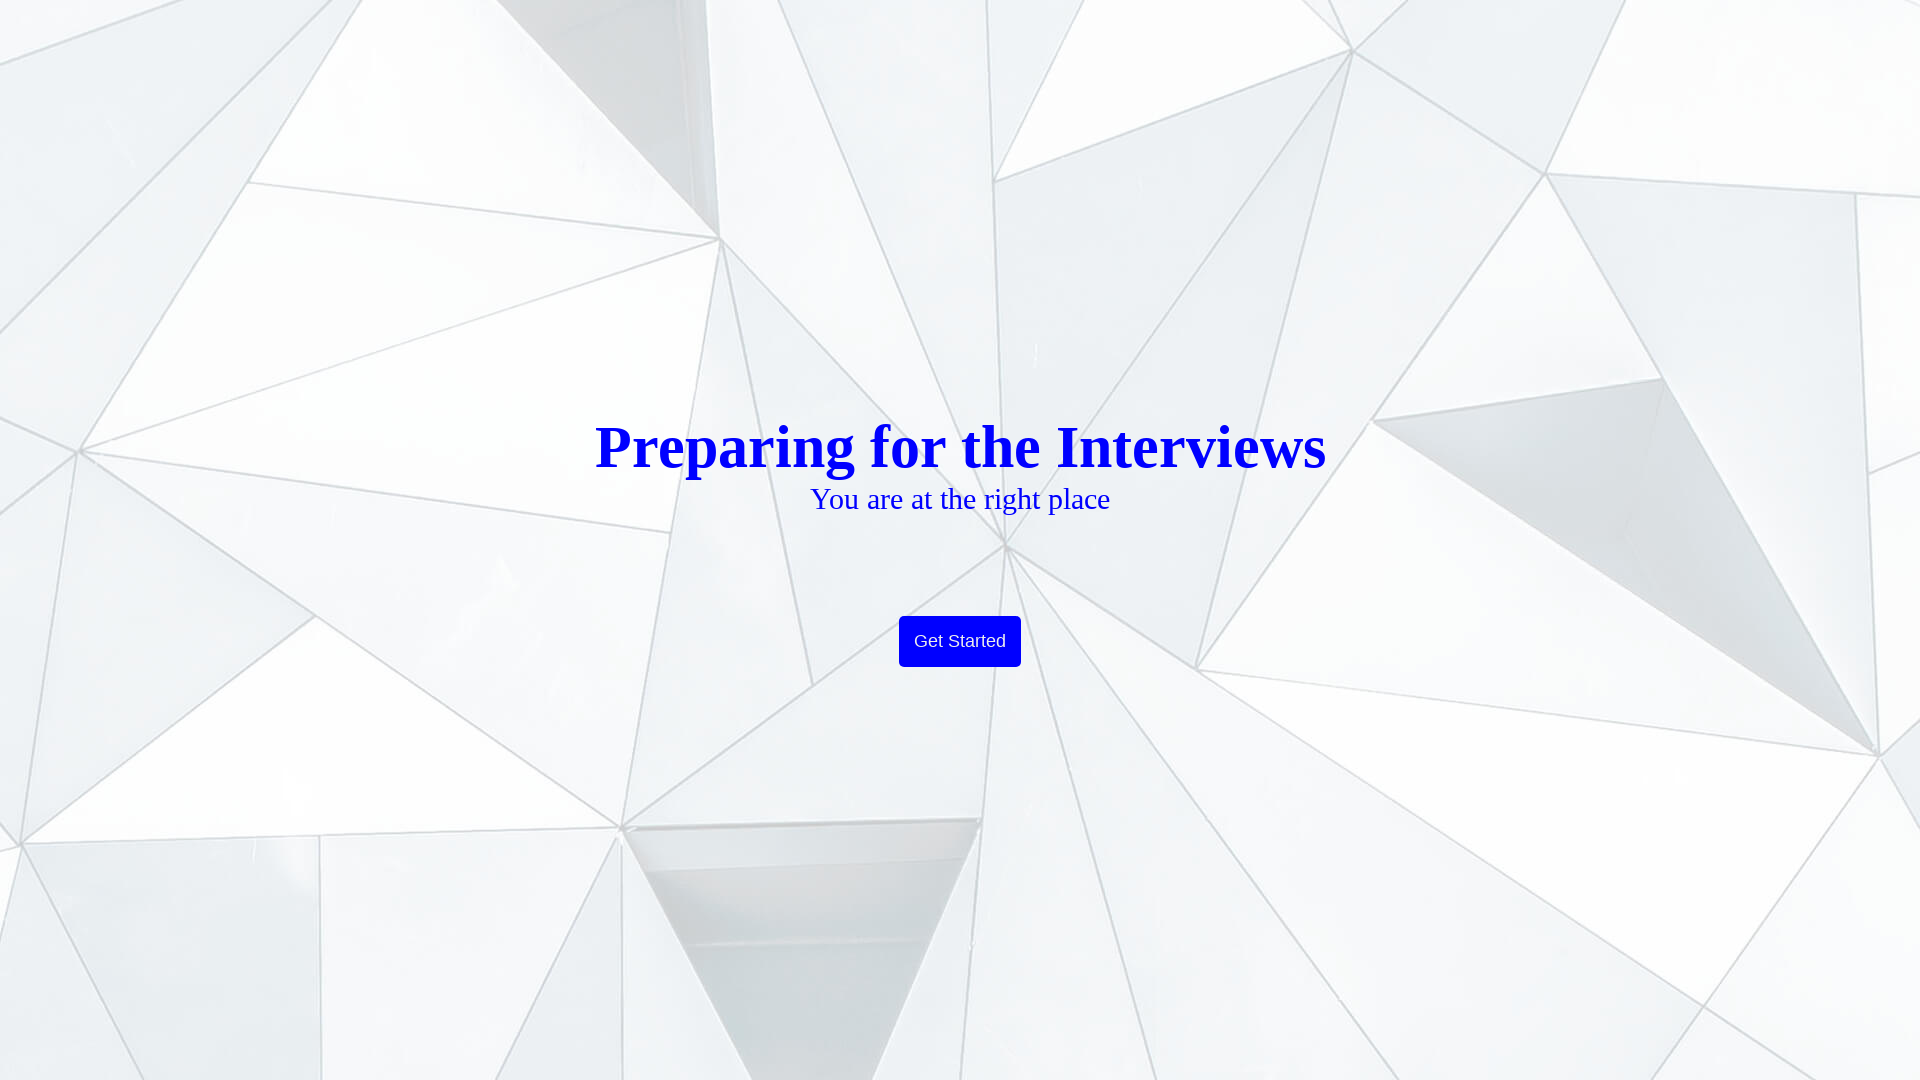

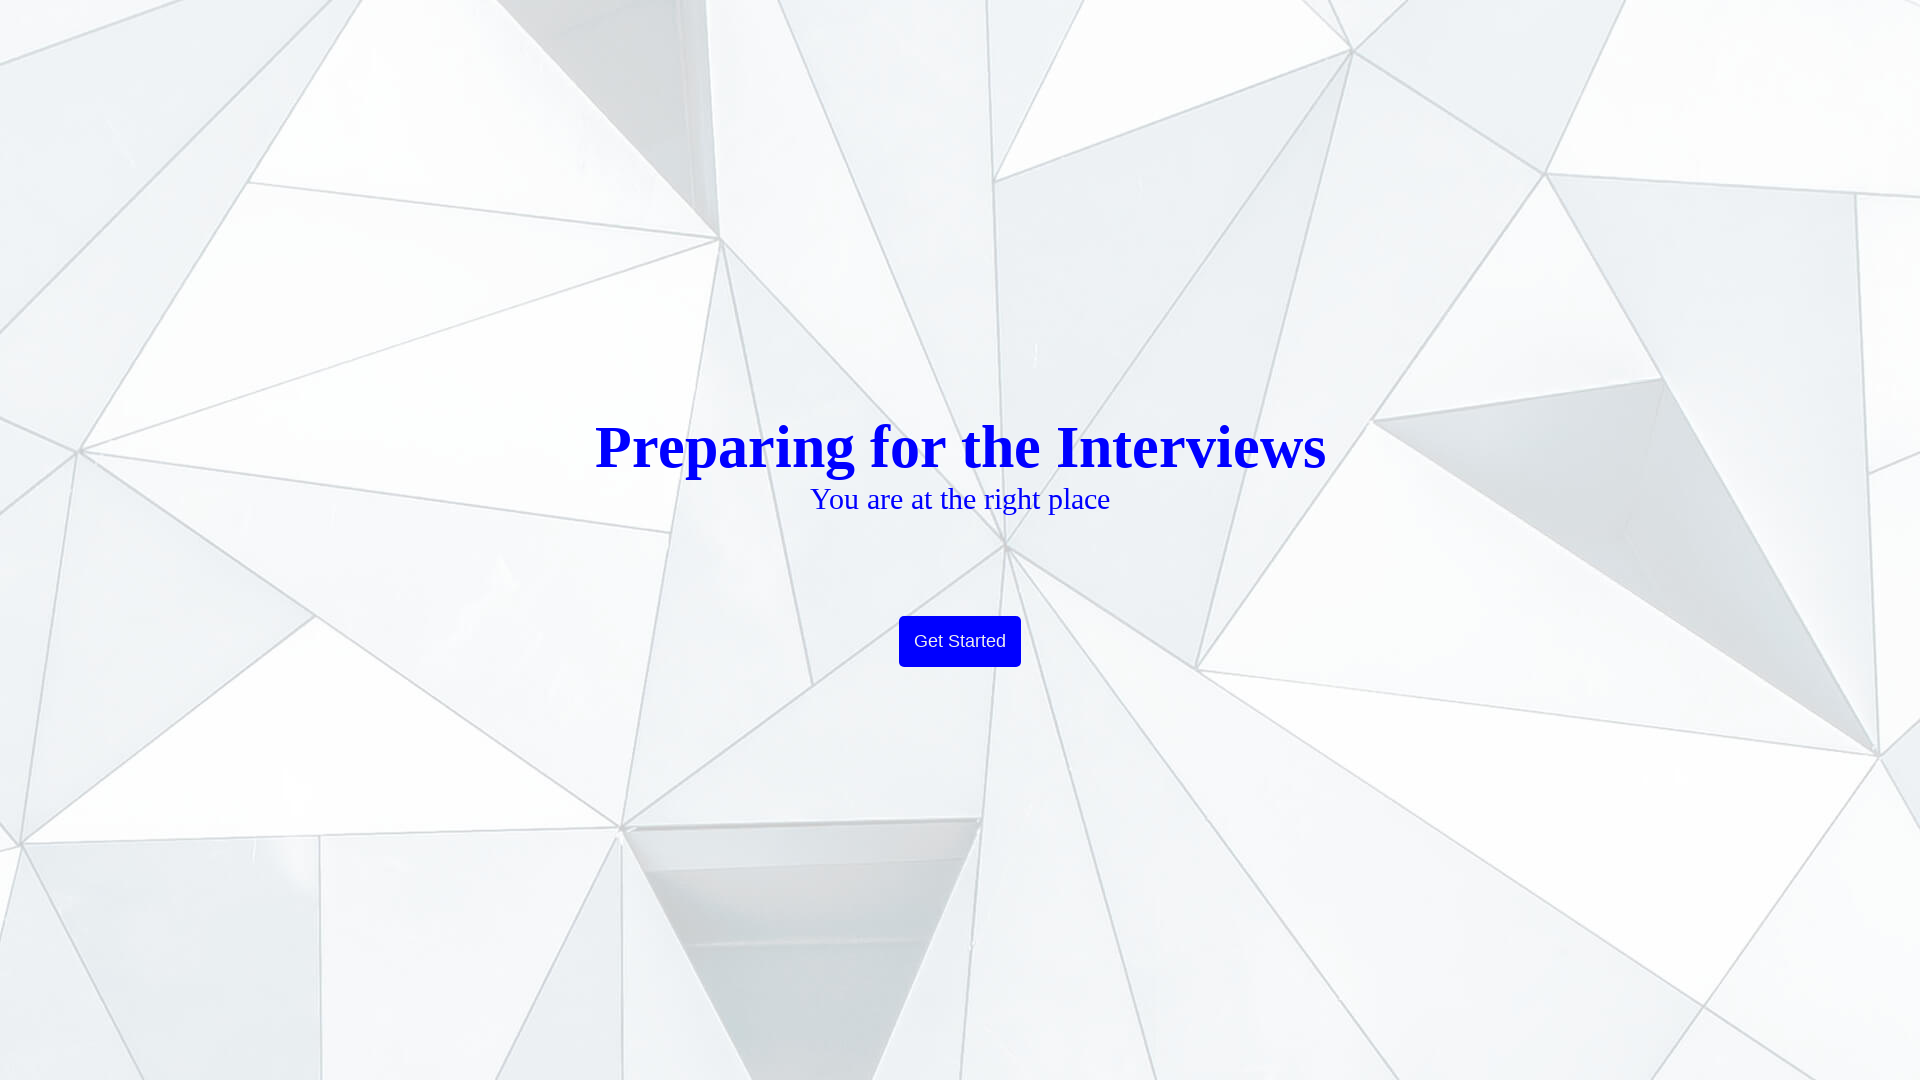